Navigates to a practice automation page, scrolls to the "Latest News" link element, and waits for it to become clickable

Starting URL: https://rahulshettyacademy.com/AutomationPractice/

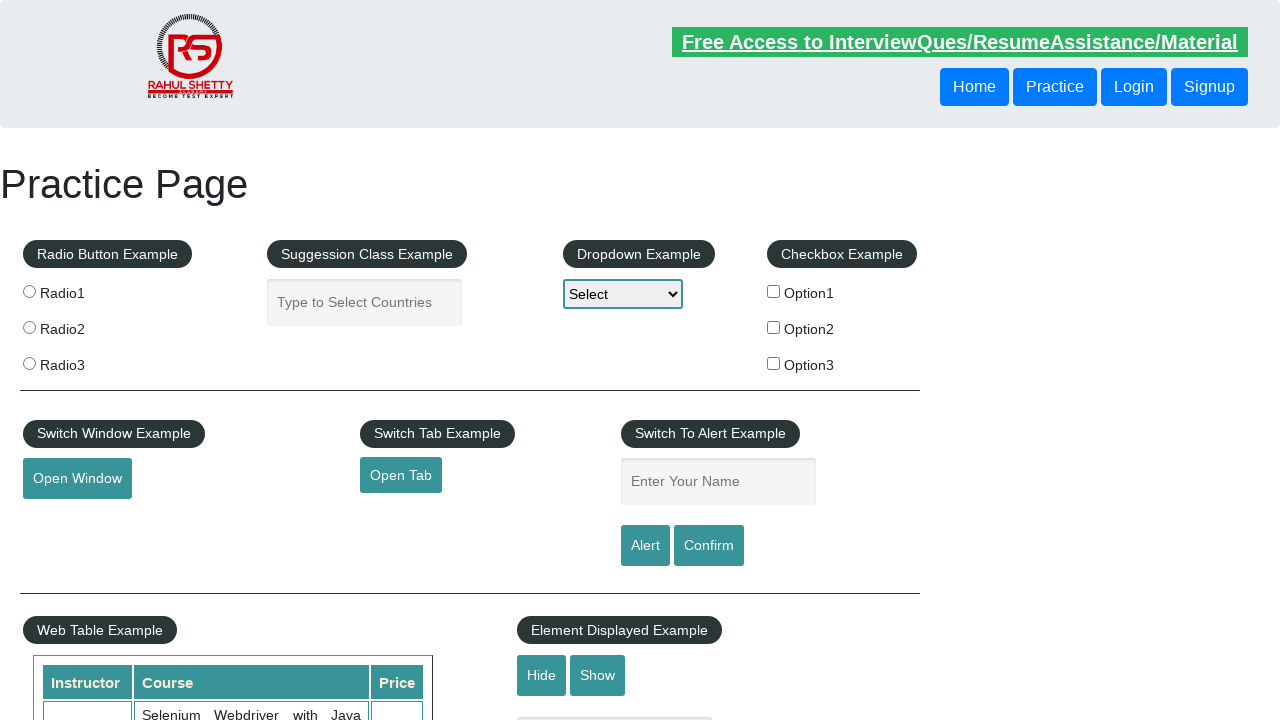

Navigated to practice automation page
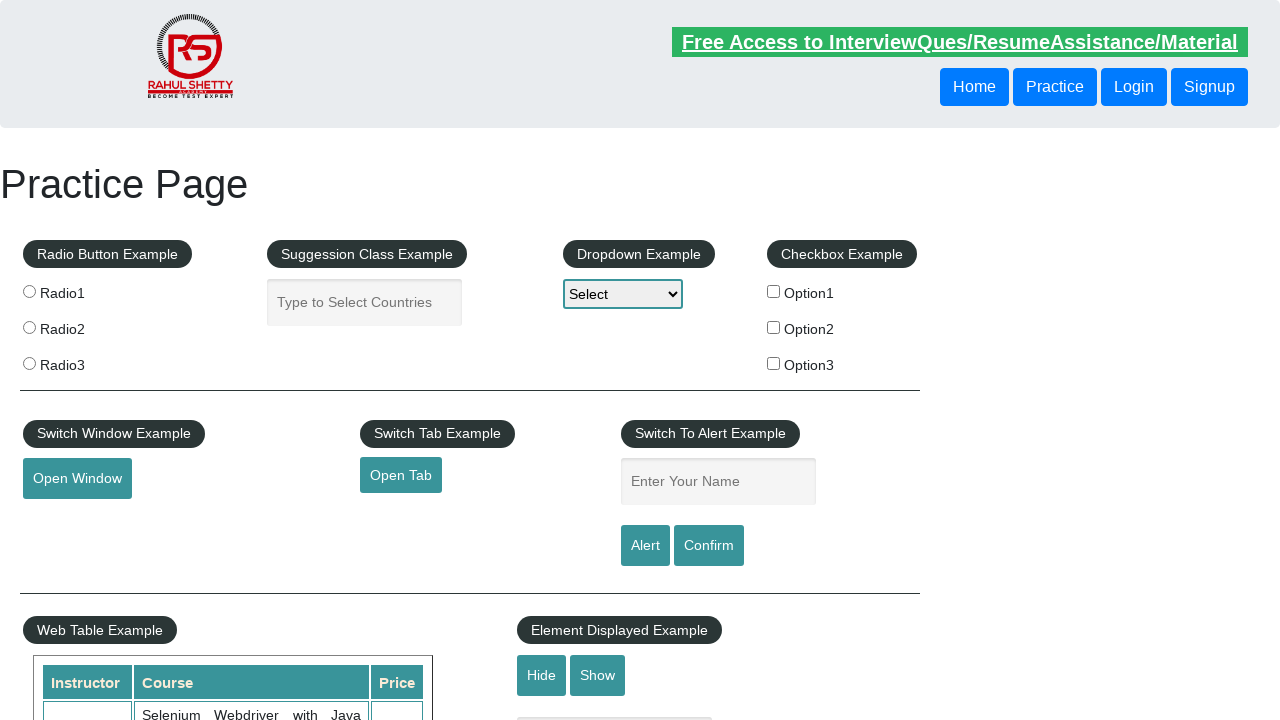

Scrolled to 'Latest News' link element
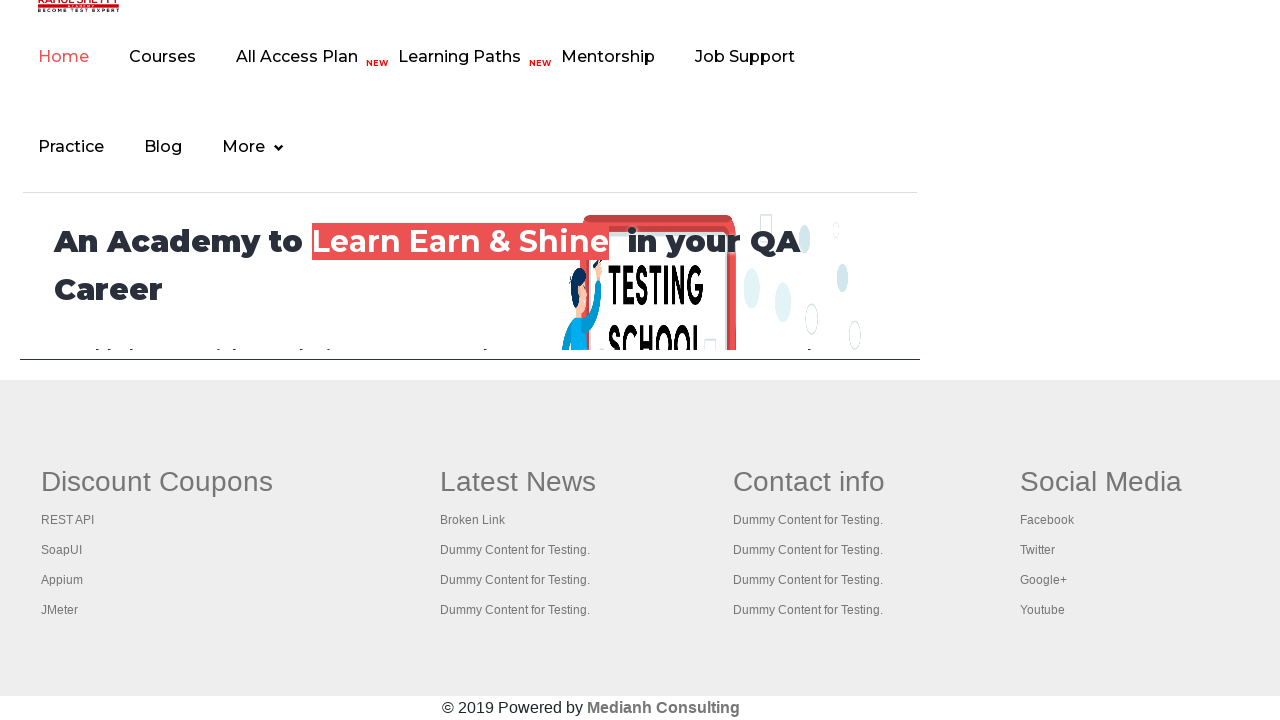

Waited for 'Latest News' link to become visible and clickable
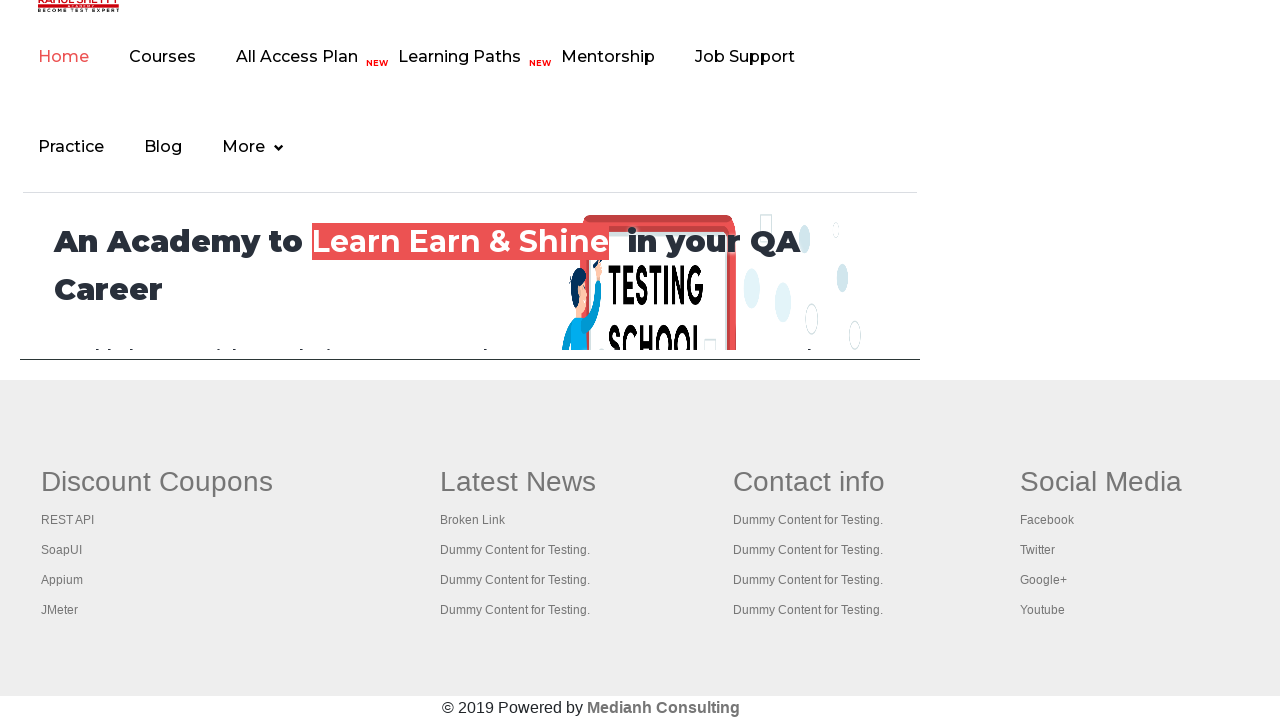

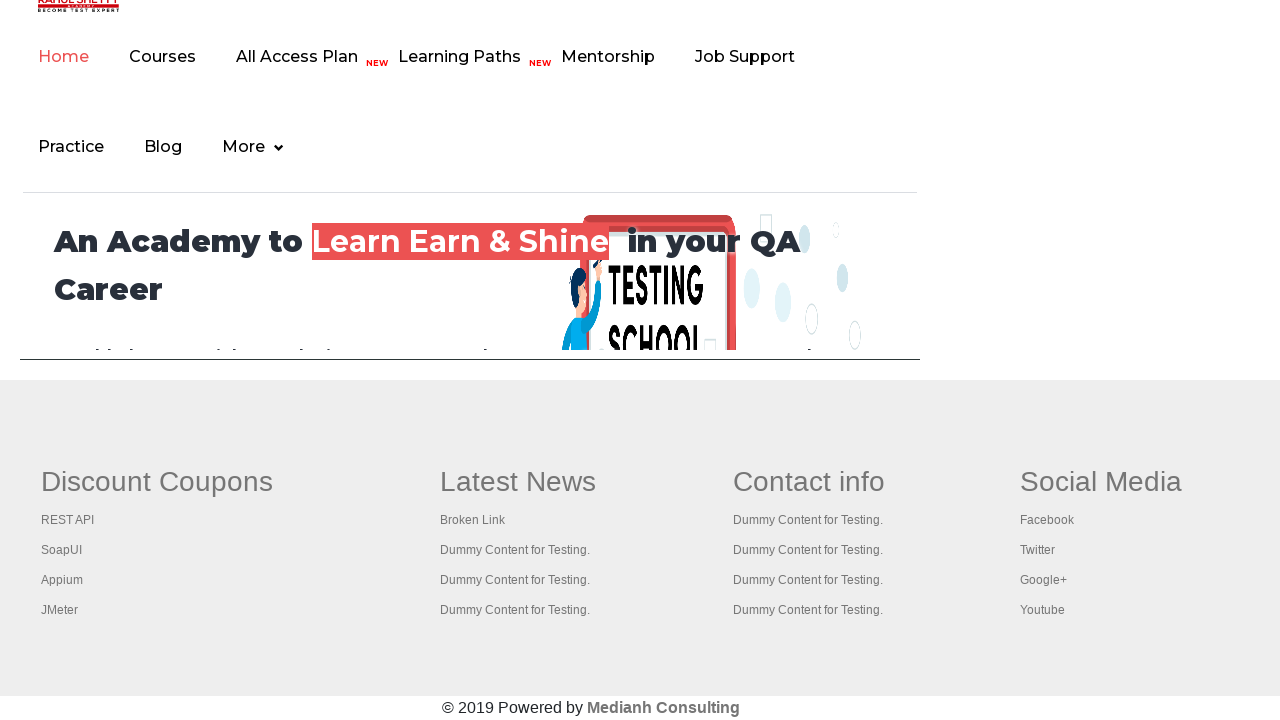